Fills out a simple form with personal information (name, last name, city, country) and submits it

Starting URL: http://suninjuly.github.io/simple_form_find_task.html

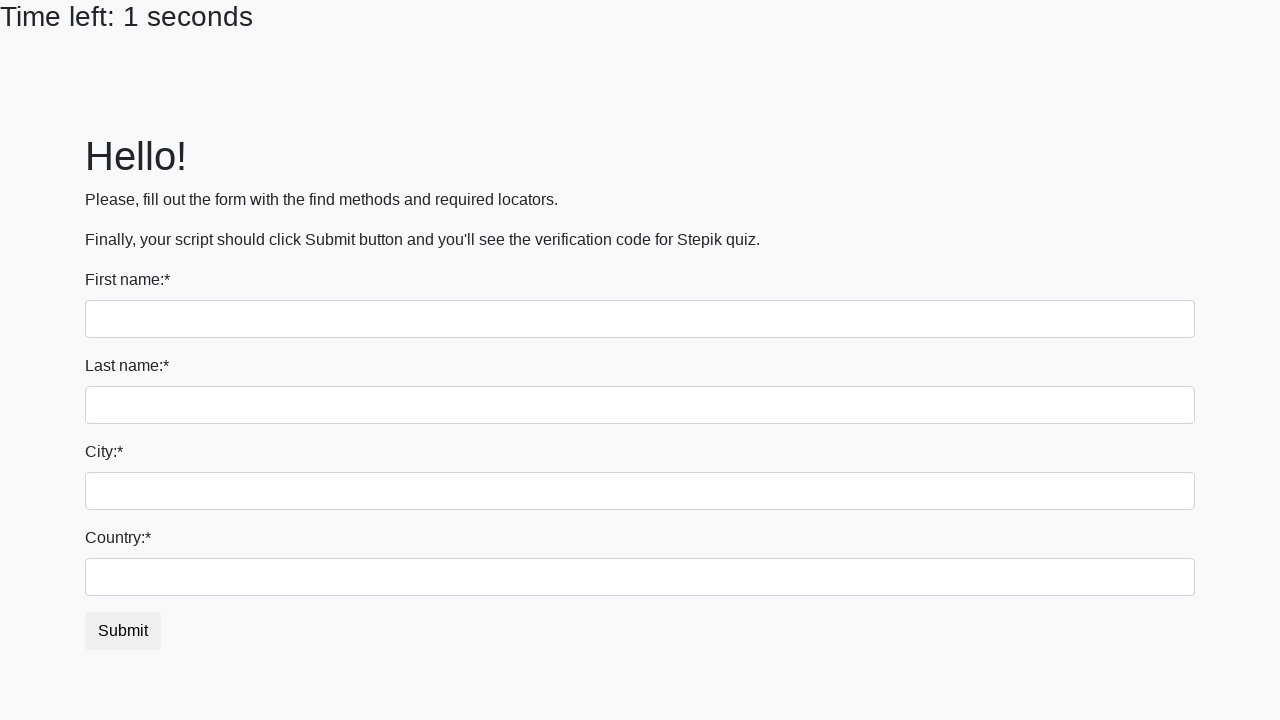

Filled first name input with 'Ivan' on input >> nth=0
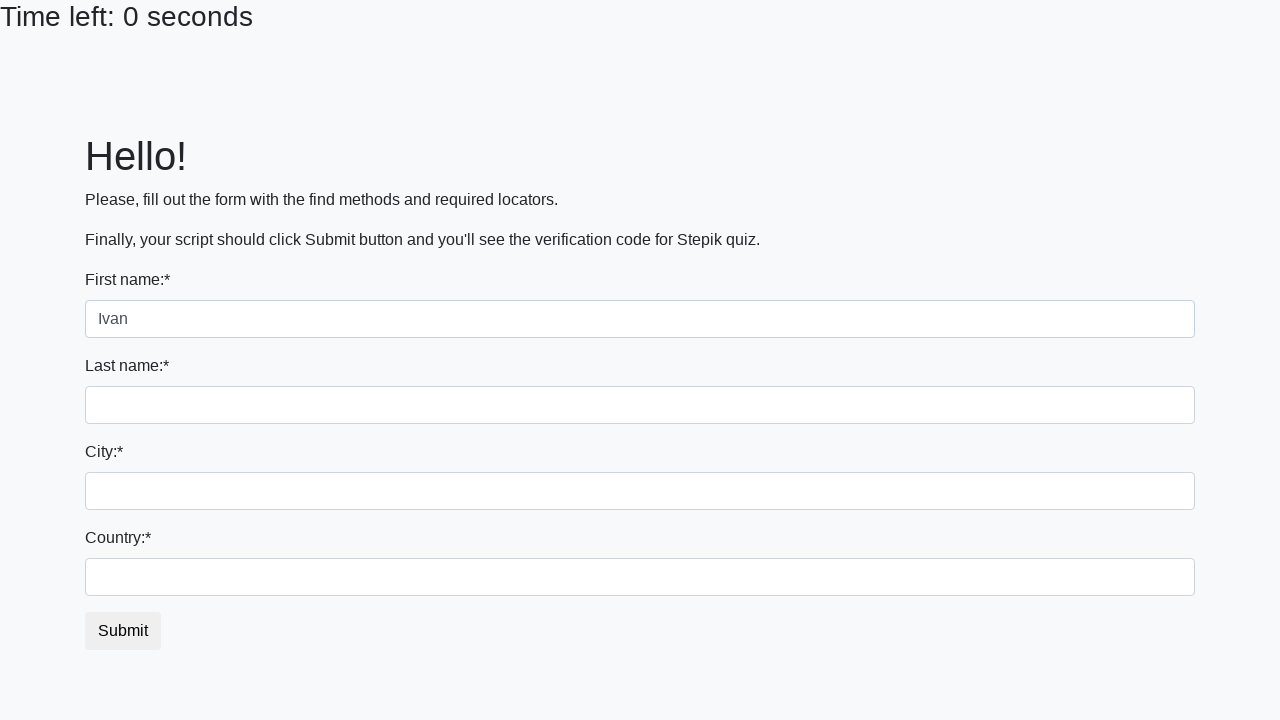

Filled last name input with 'Petrov' on input[name='last_name']
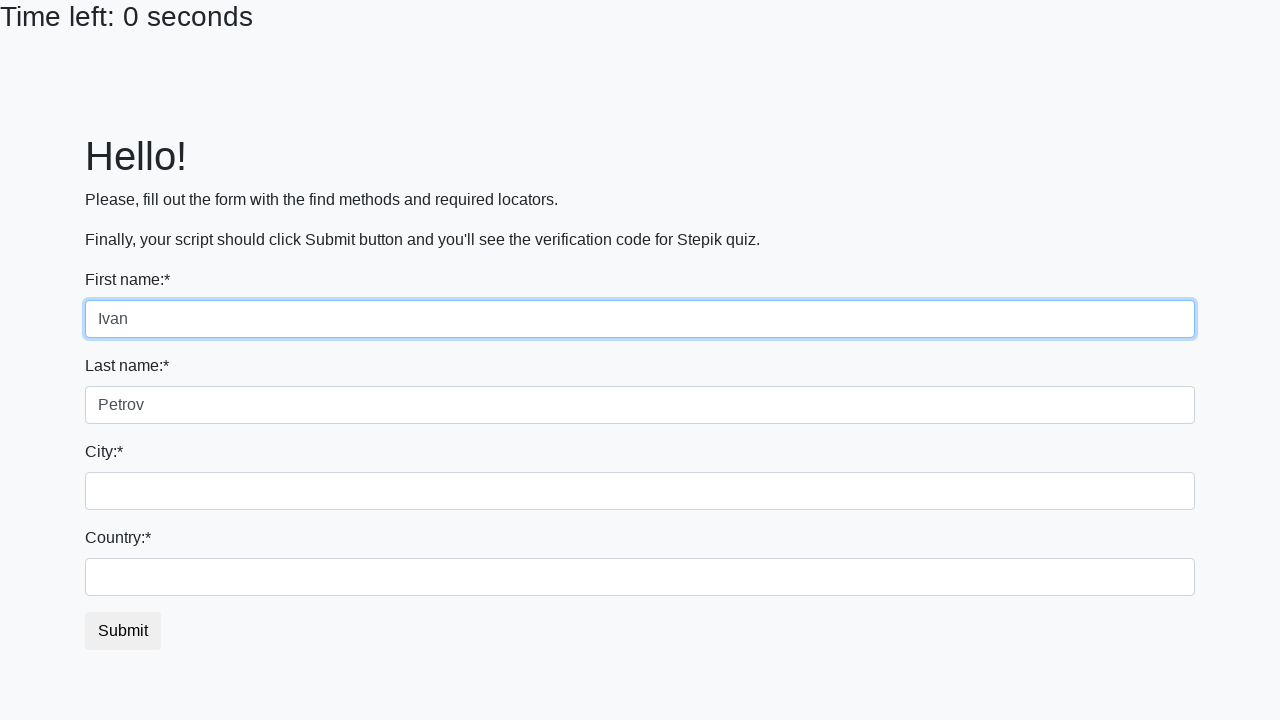

Filled city input with 'Smolensk' on .form-control.city
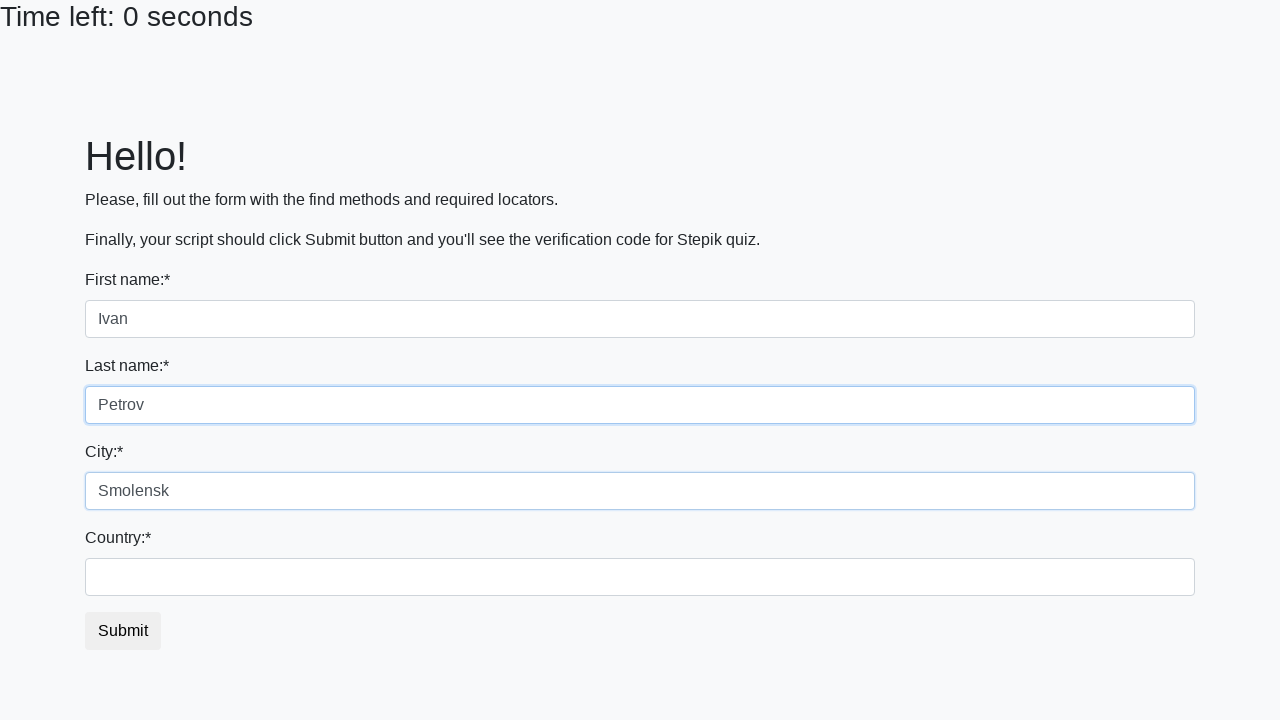

Filled country input with 'Russia' on #country
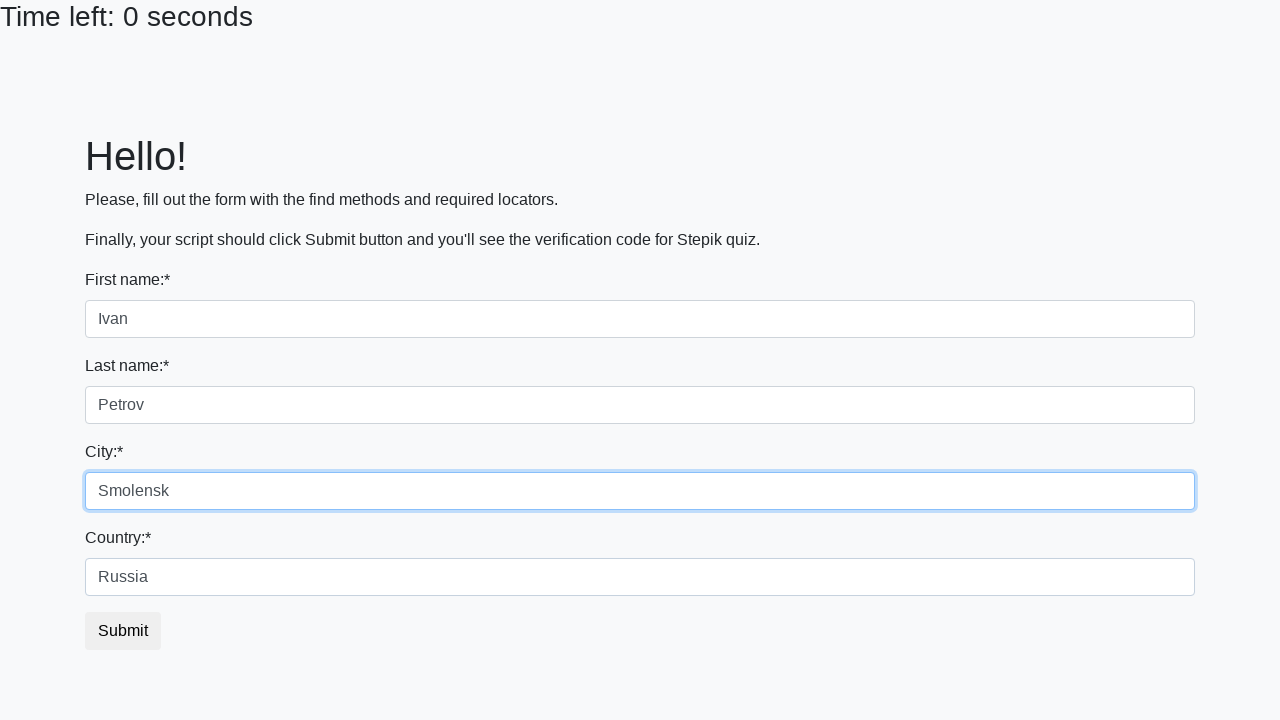

Clicked submit button to submit form at (123, 631) on button.btn
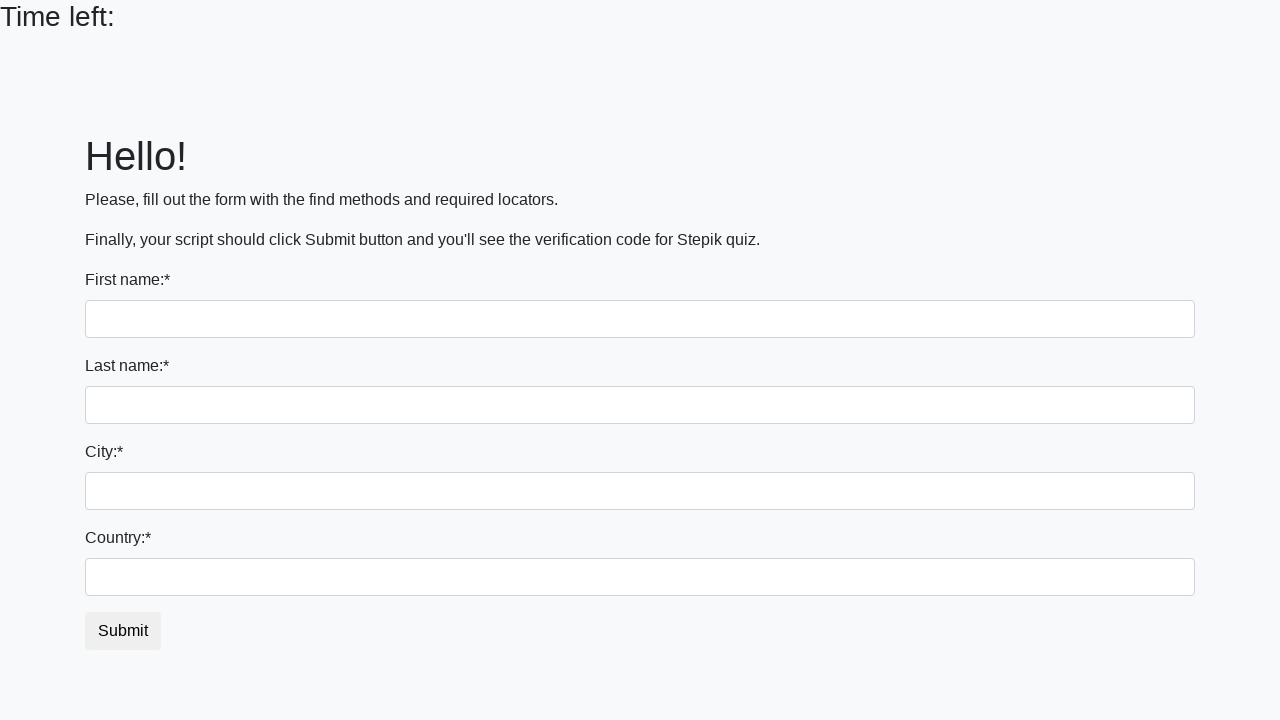

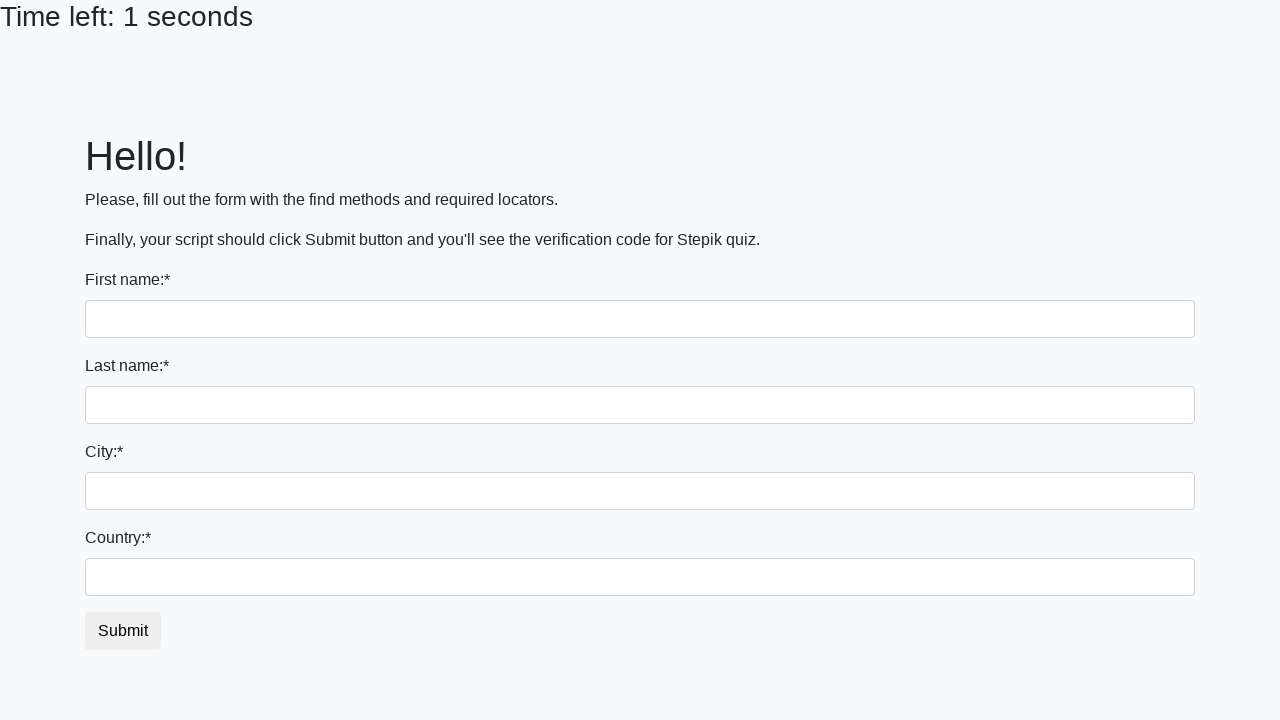